Tests the greeting functionality on the AngularJS homepage by entering a name in the input field and verifying the greeting message displays correctly

Starting URL: http://www.angularjs.org

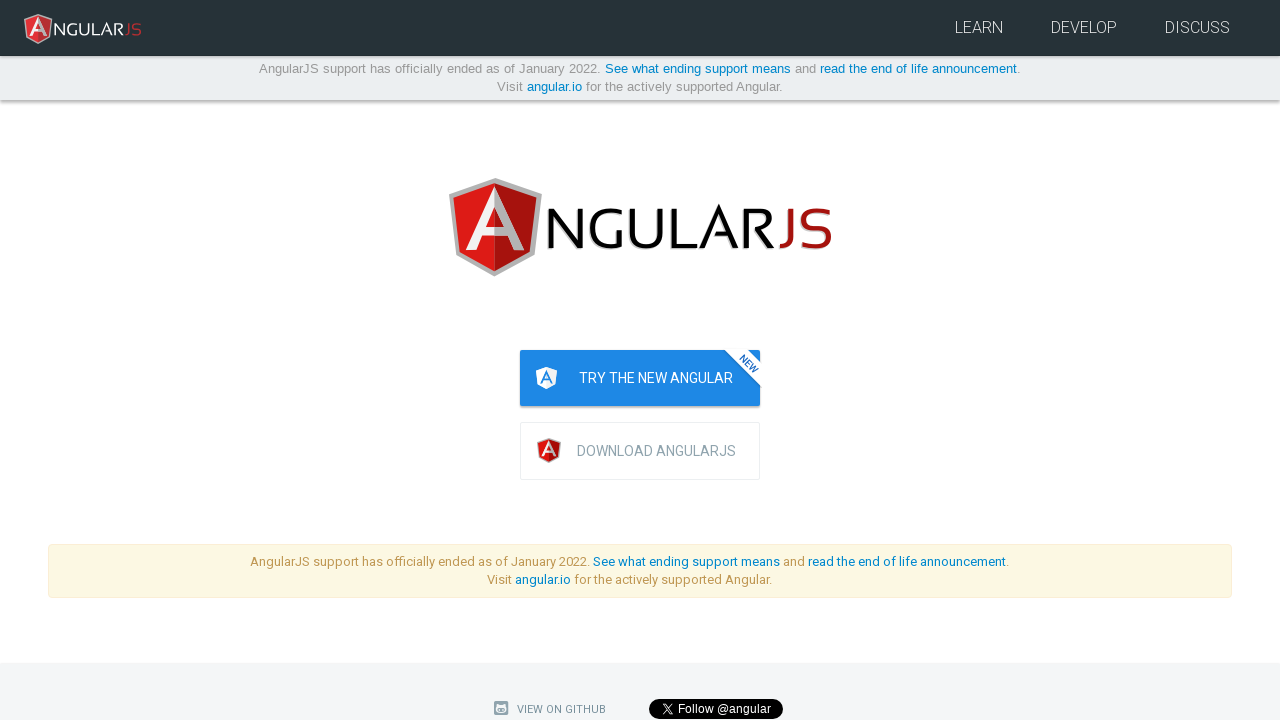

Filled name input field with 'Julie' on input[ng-model='yourName']
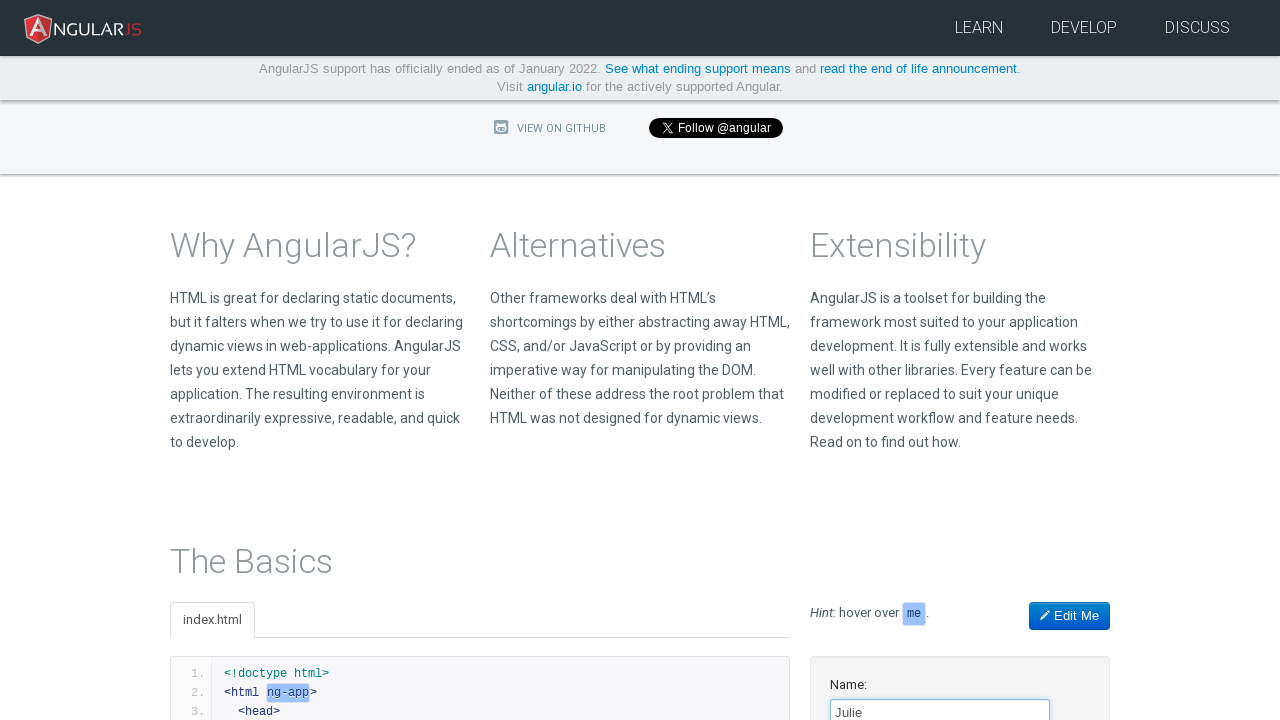

Verified greeting message 'Hello Julie!' appears
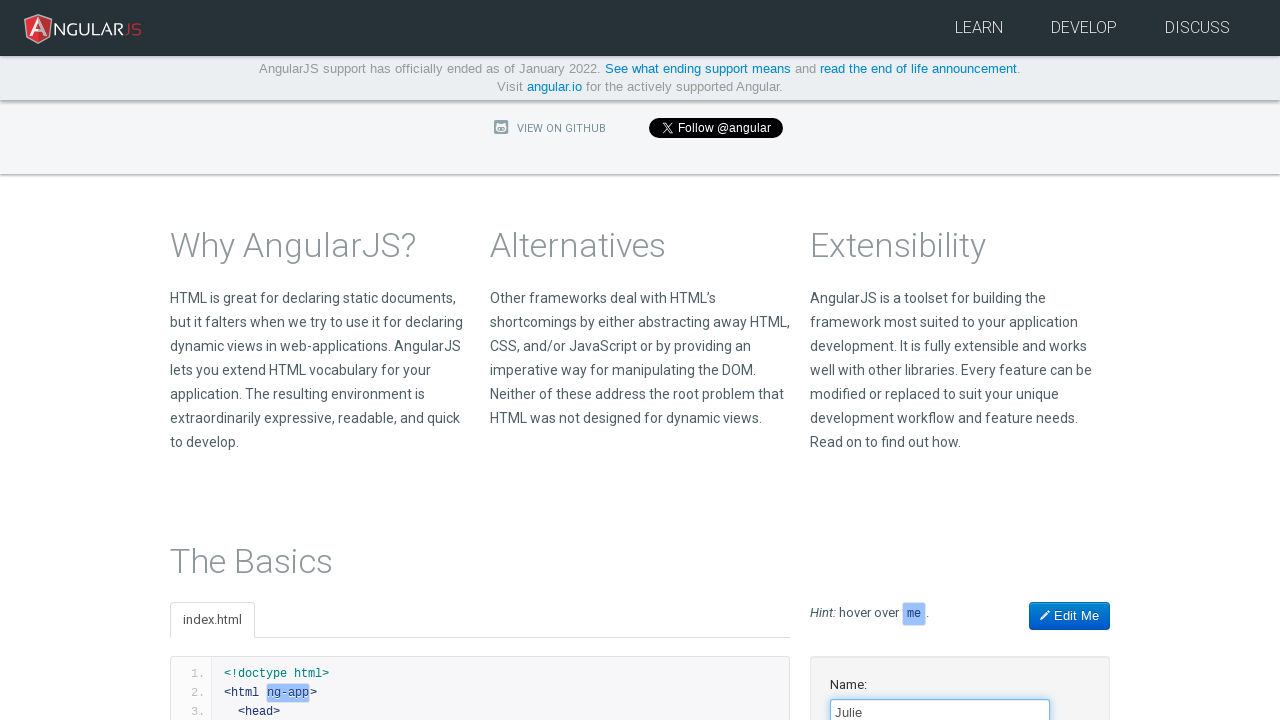

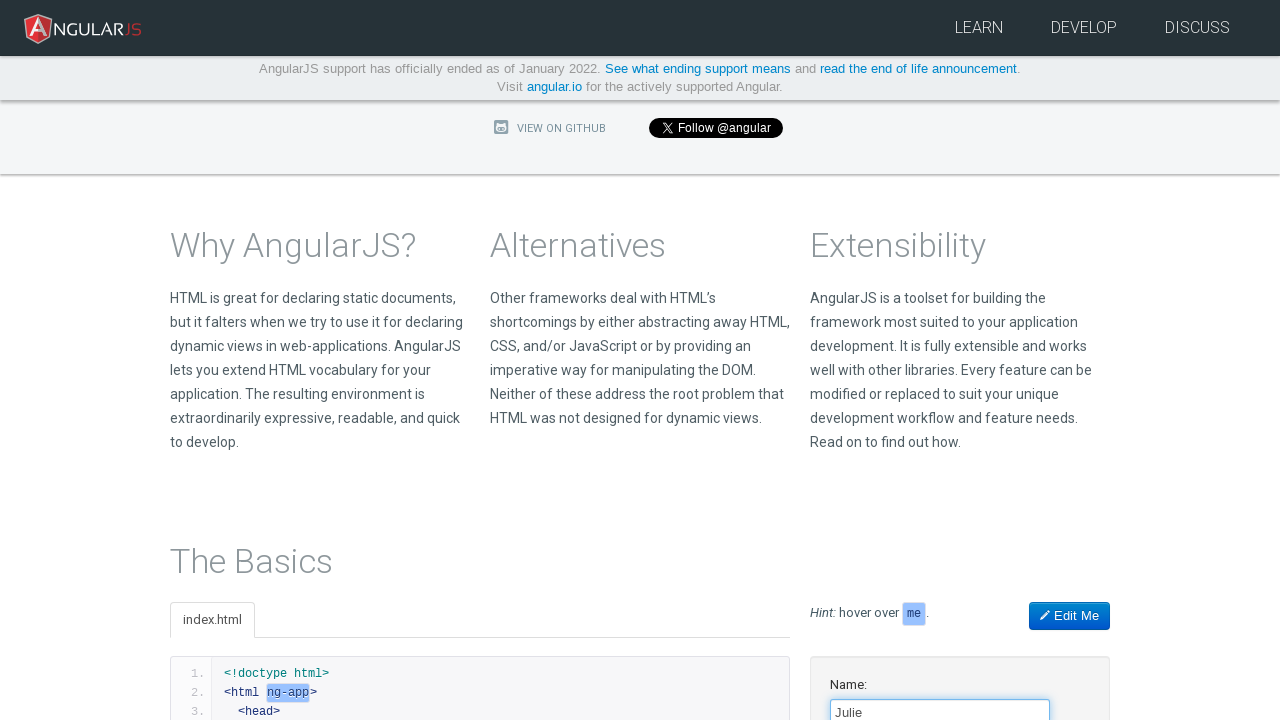